Tests the Radio Button functionality on DemoQA by clicking on Elements, navigating to Radio Button section, and selecting the Yes option

Starting URL: https://demoqa.com/

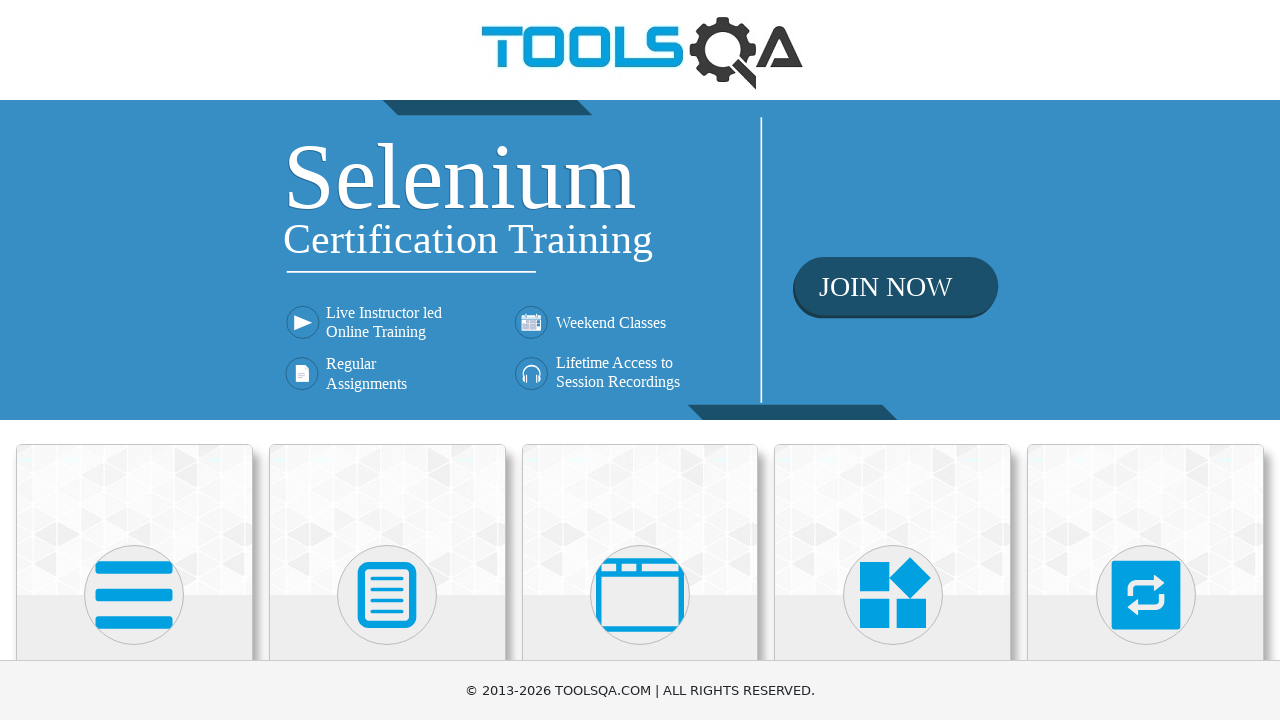

Clicked on Elements card at (134, 360) on xpath=//h5[text()='Elements']
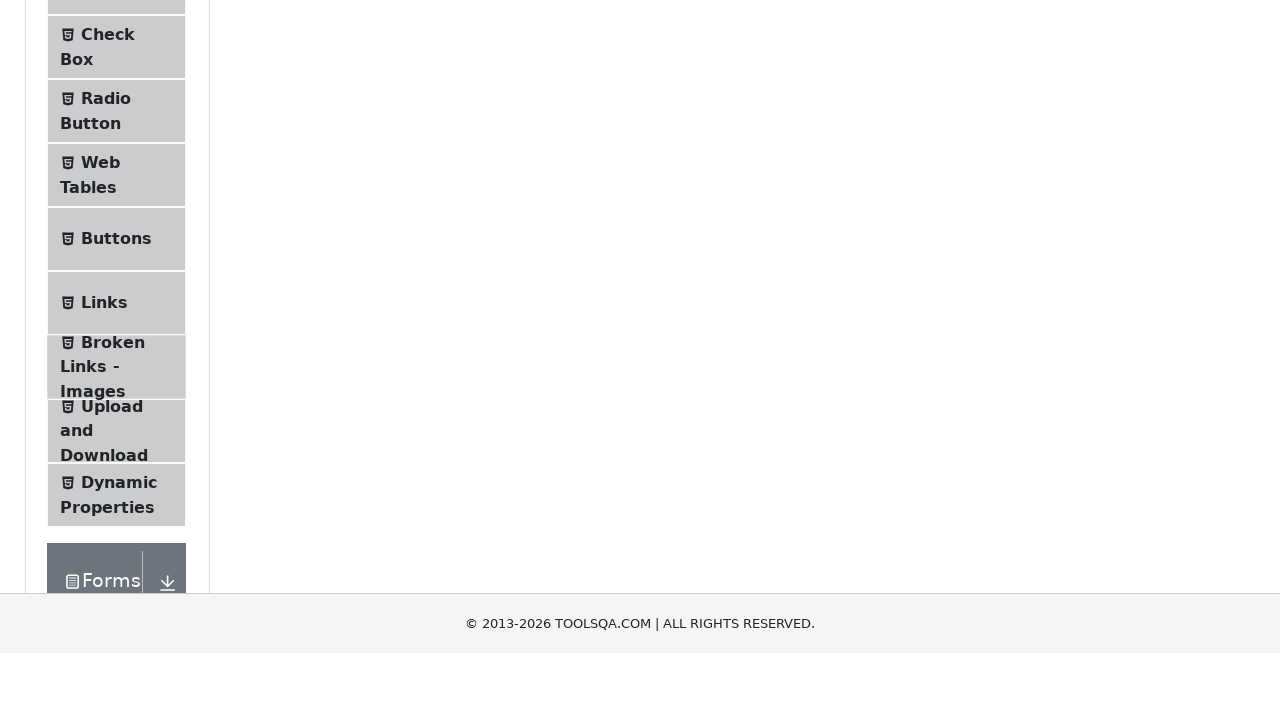

Clicked on Radio Button menu item at (106, 376) on xpath=//span[text()='Radio Button']
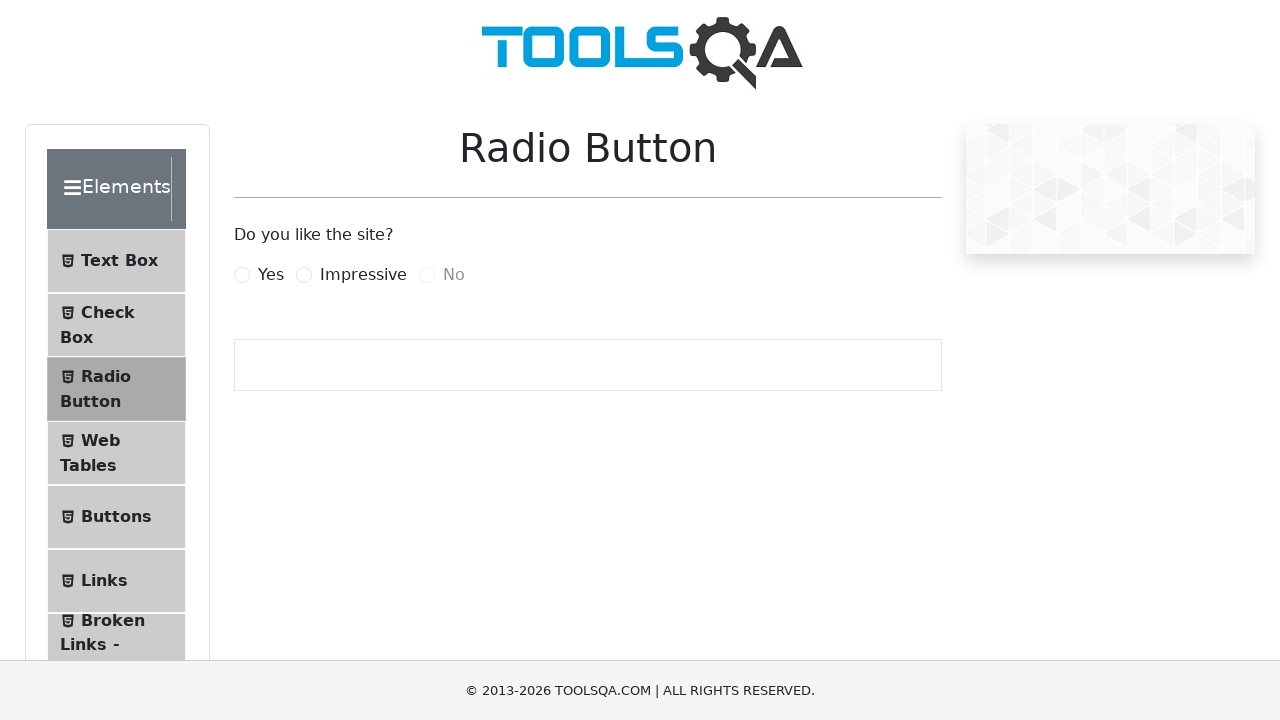

Clicked on Yes radio button option at (271, 275) on xpath=//label[text()='Yes']
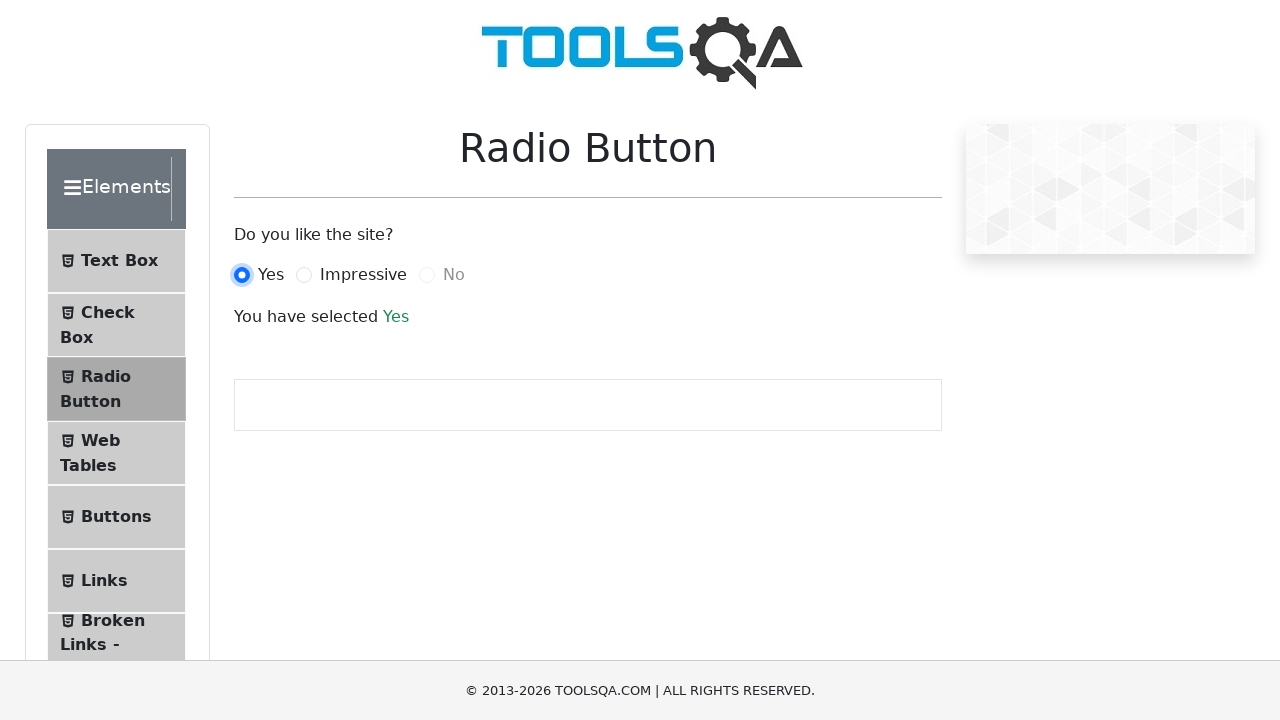

Success message appeared confirming Yes radio button selection
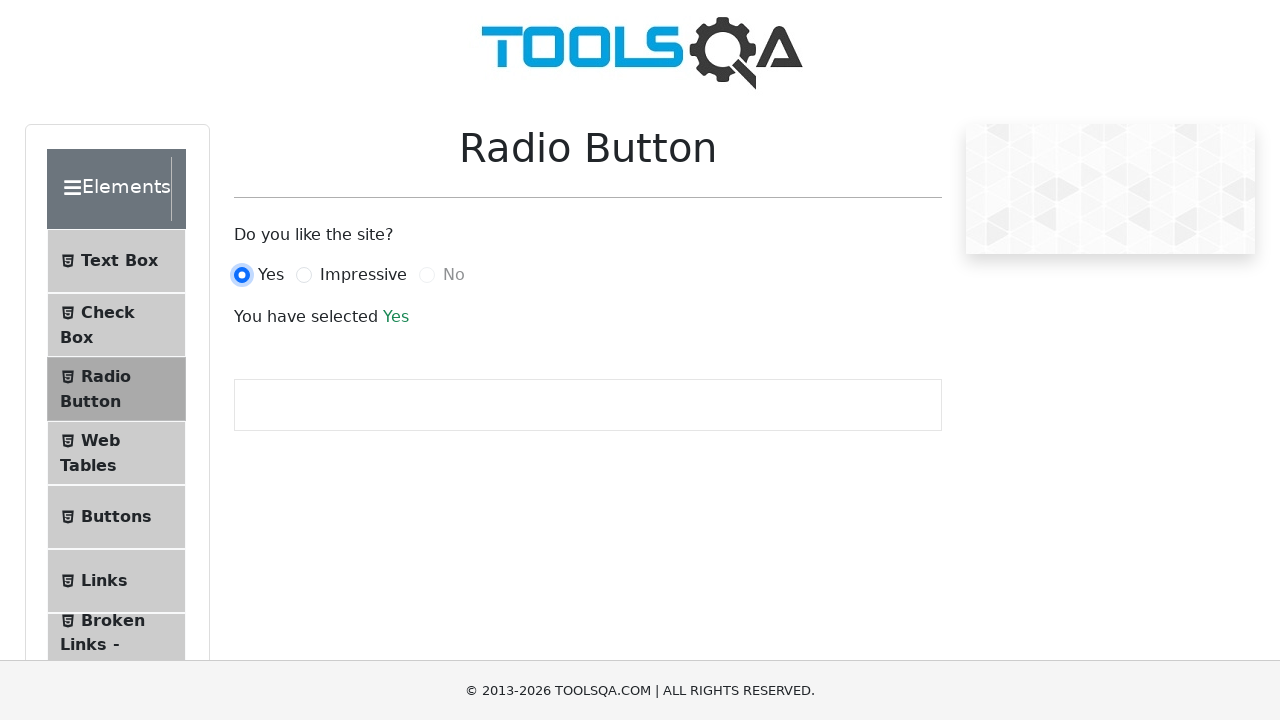

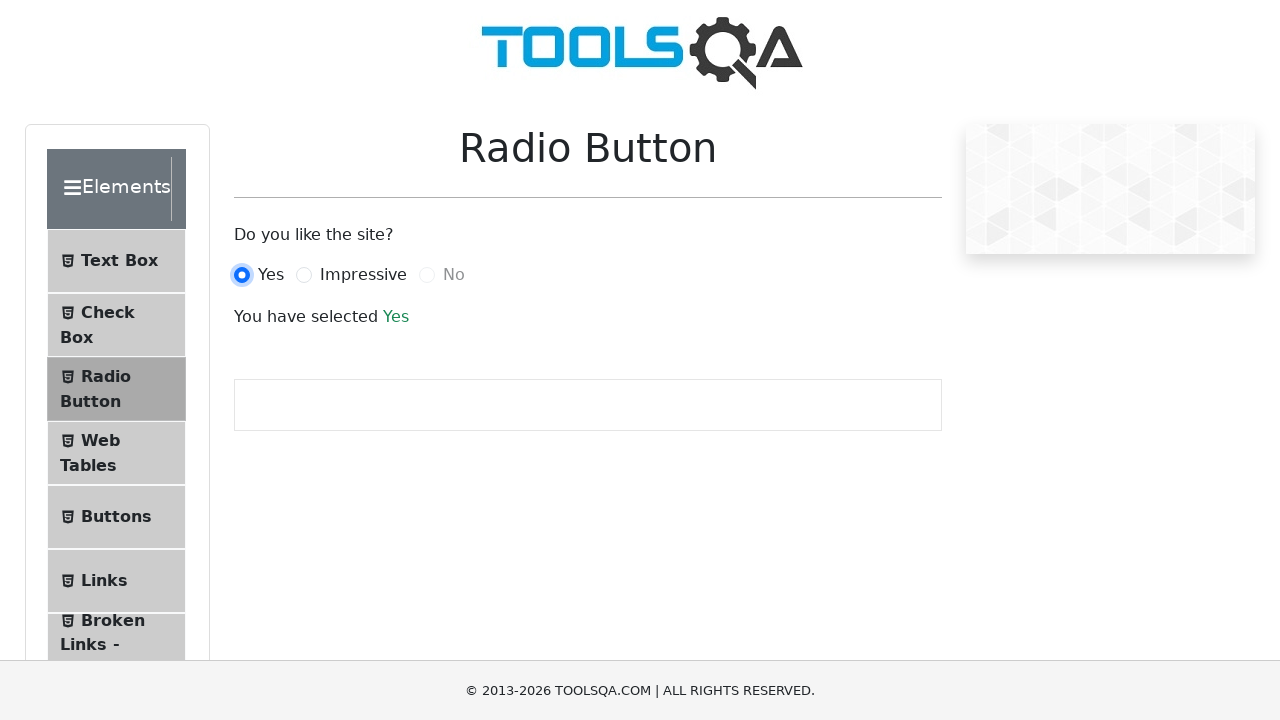